Navigates to KeepTradeCut dynasty rankings page, handles a comparison modal prompt if it appears by clicking the "I don't know" button, and scrolls to load the page content including risers and fallers sections.

Starting URL: https://keeptradecut.com/dynasty-rankings

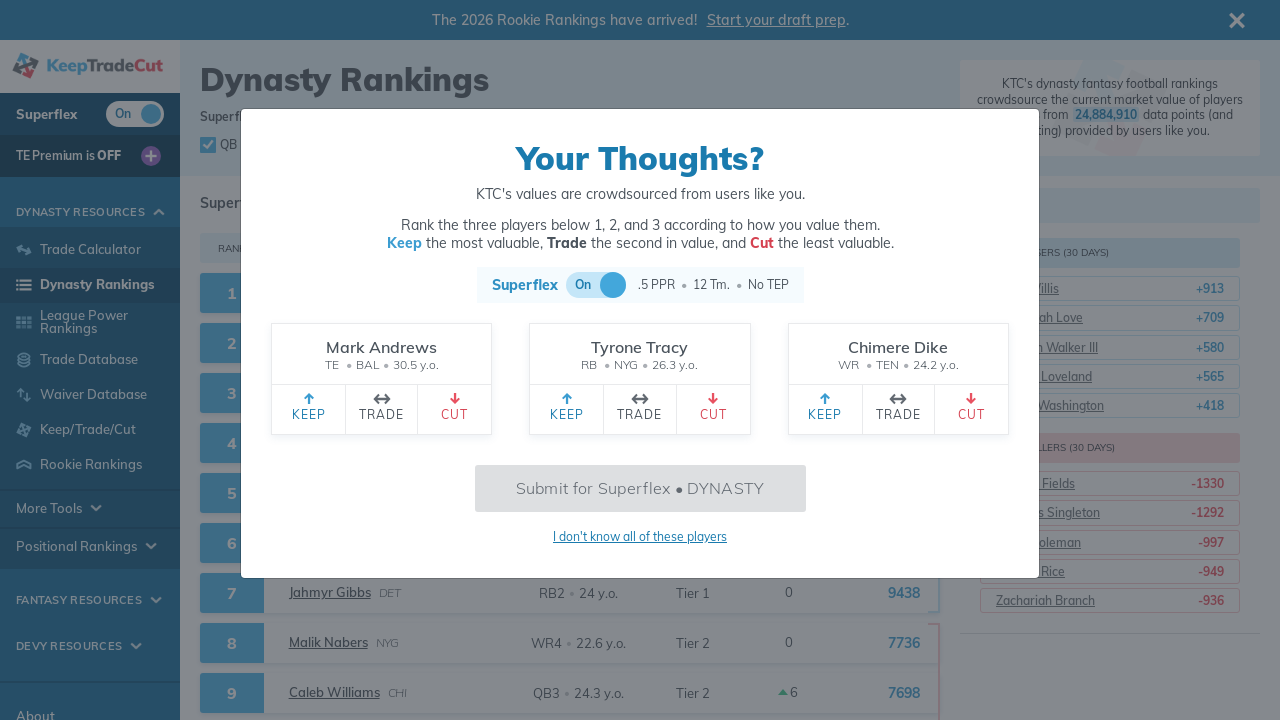

Rankings page loaded
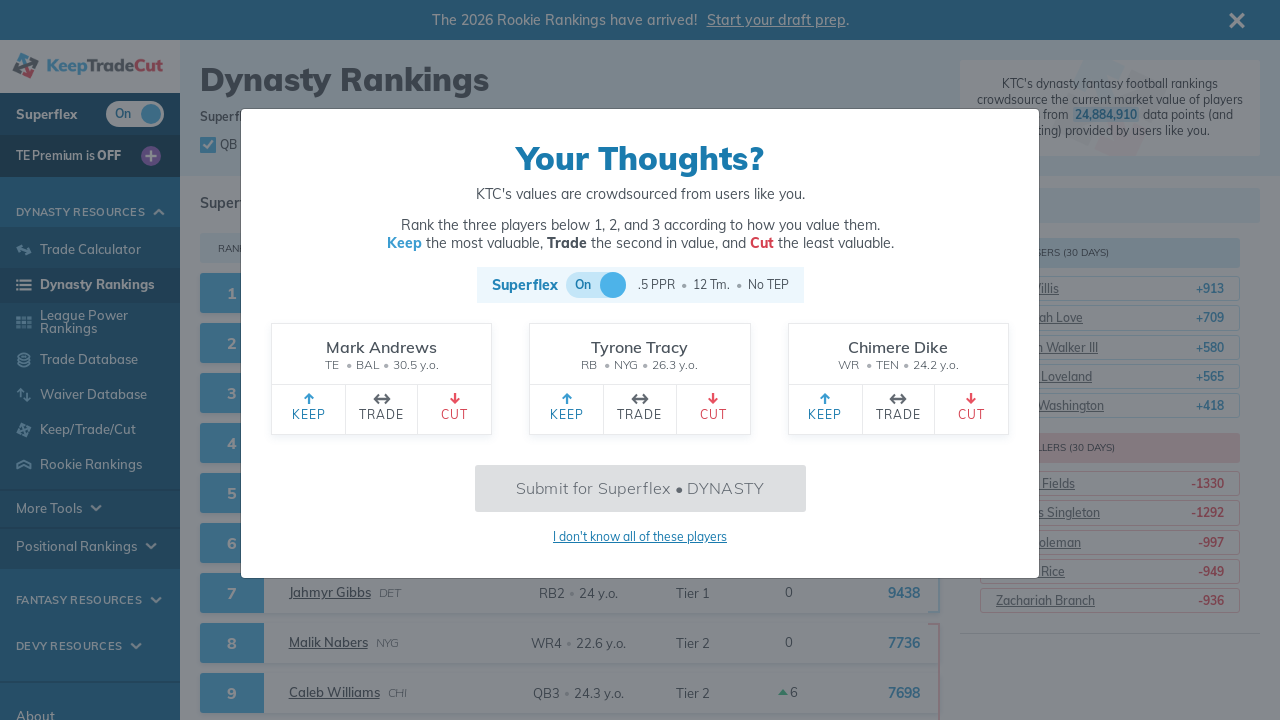

No comparison modal detected, proceeding
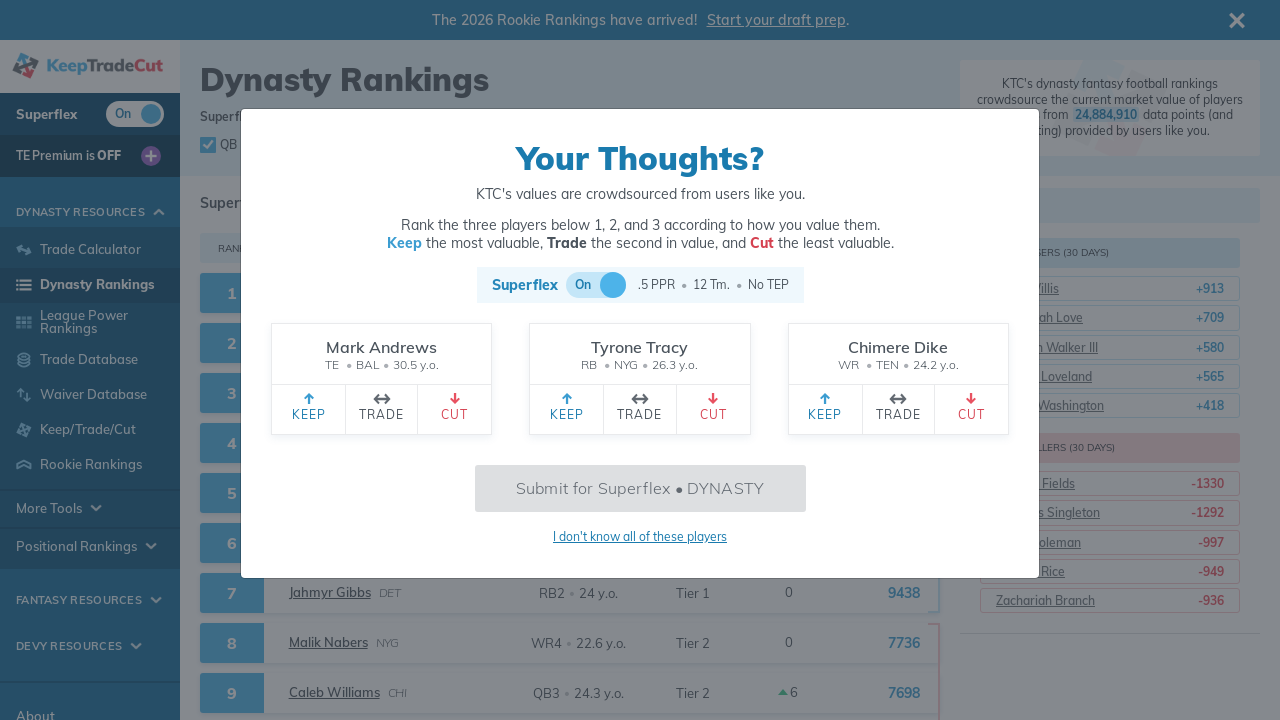

Scrolled to bottom of page to load all elements
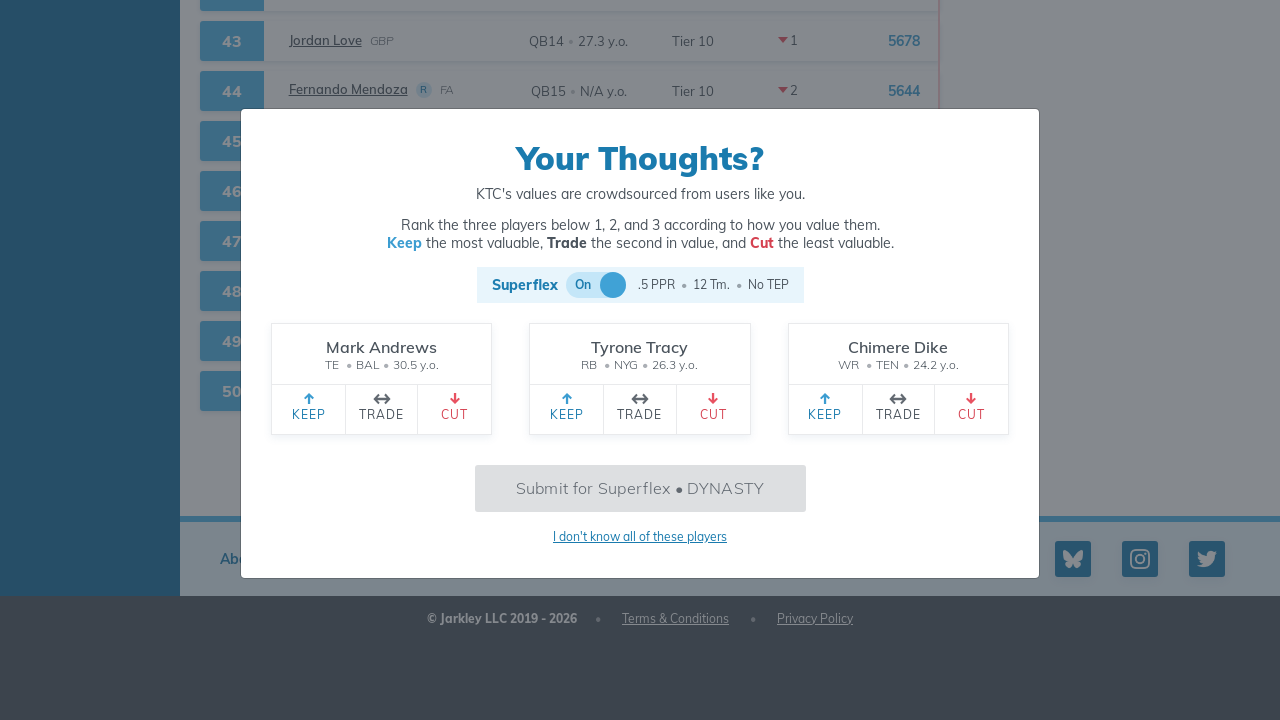

Waited 3 seconds for page content to load after scroll
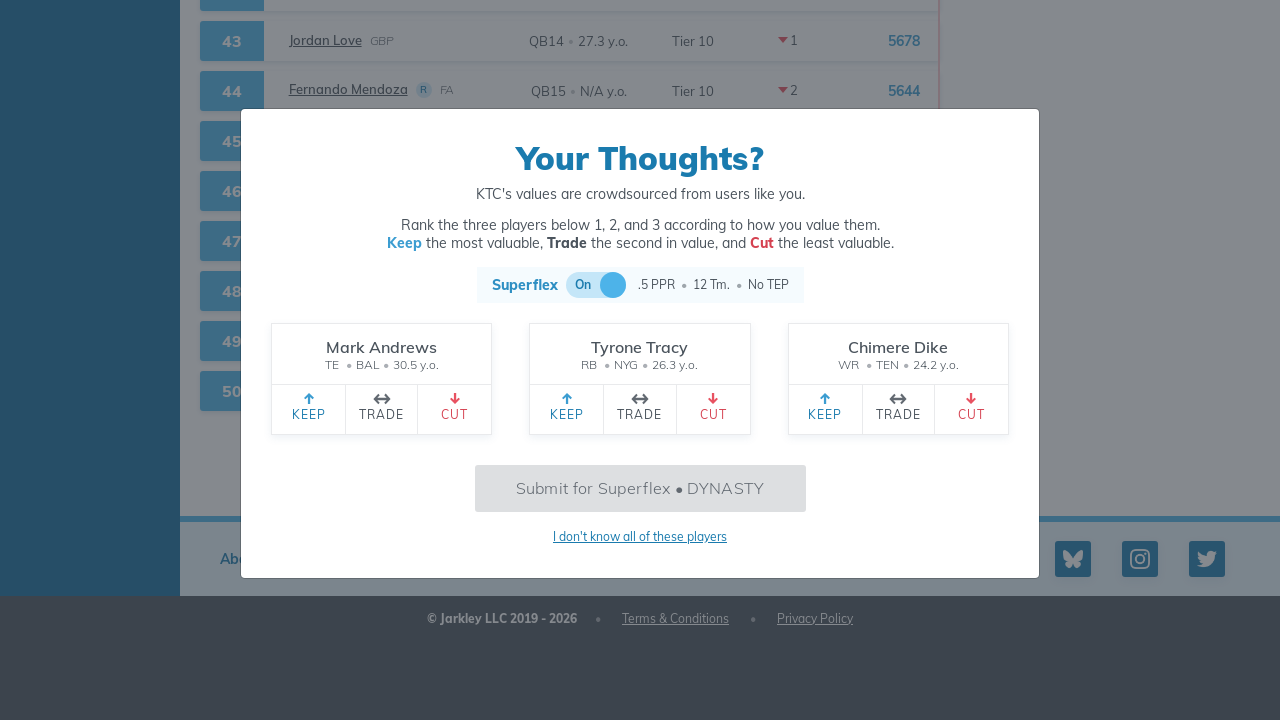

Risers section loaded and verified
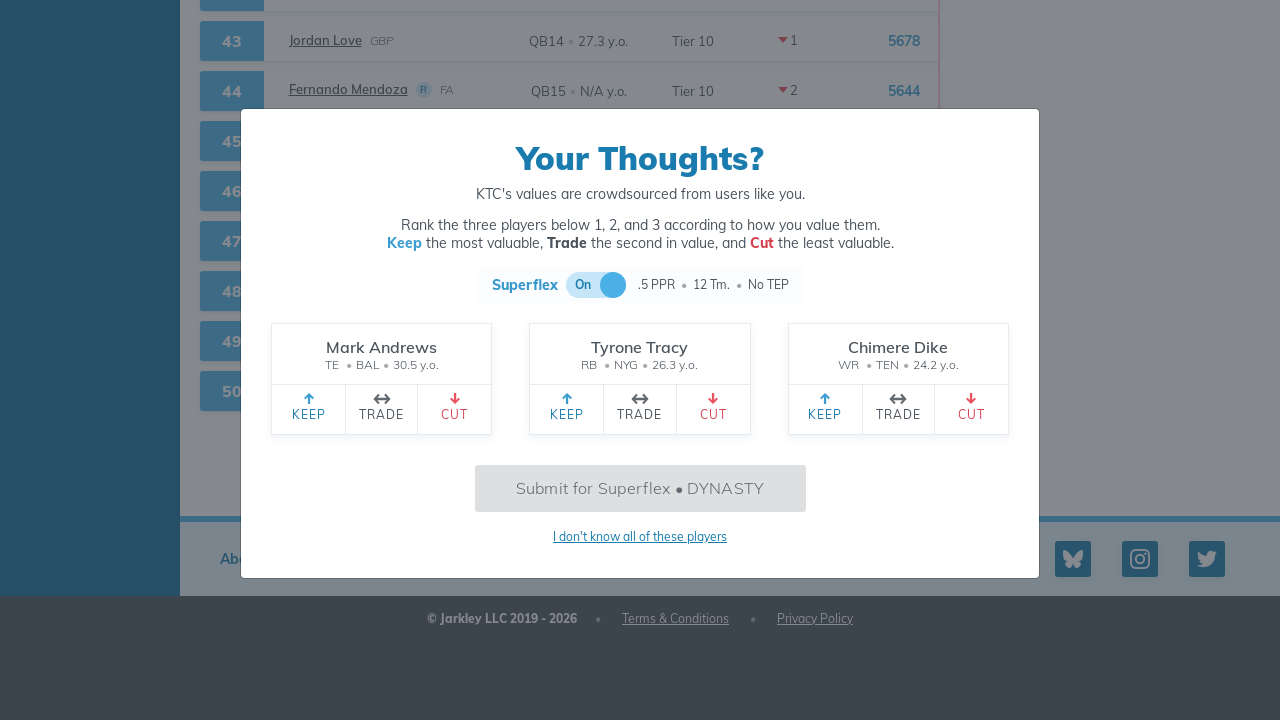

Fallers section loaded and verified
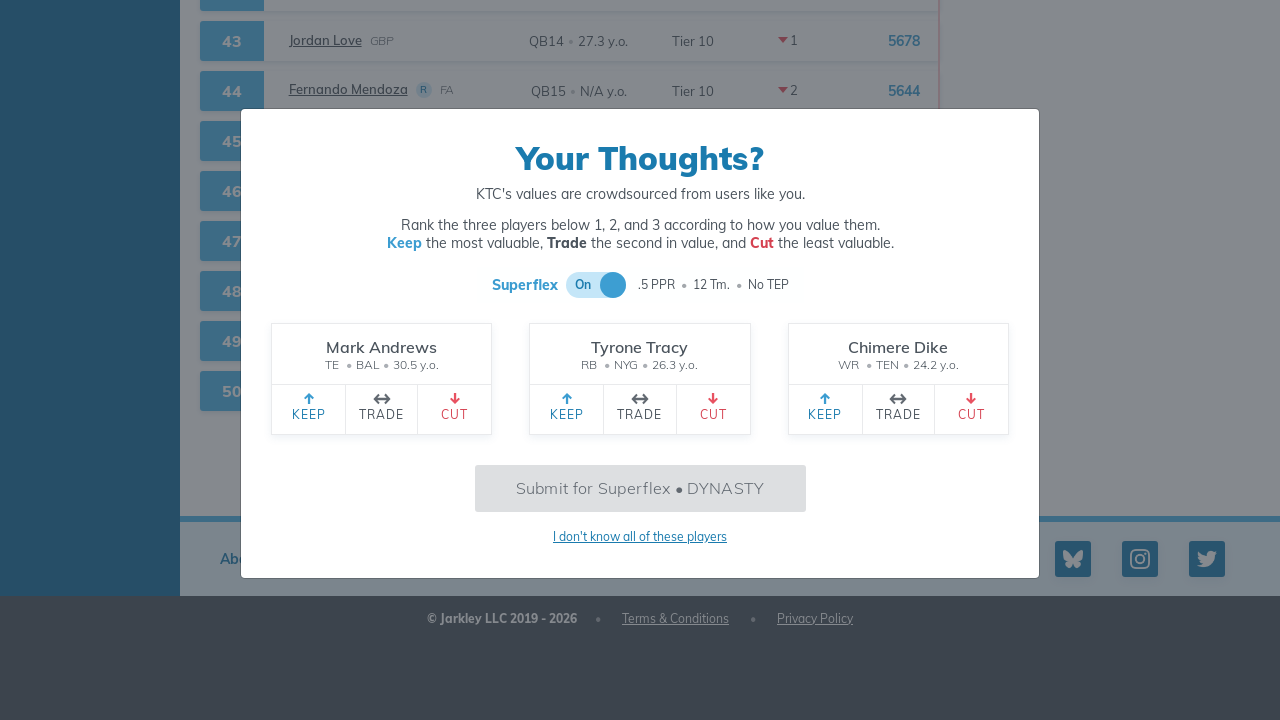

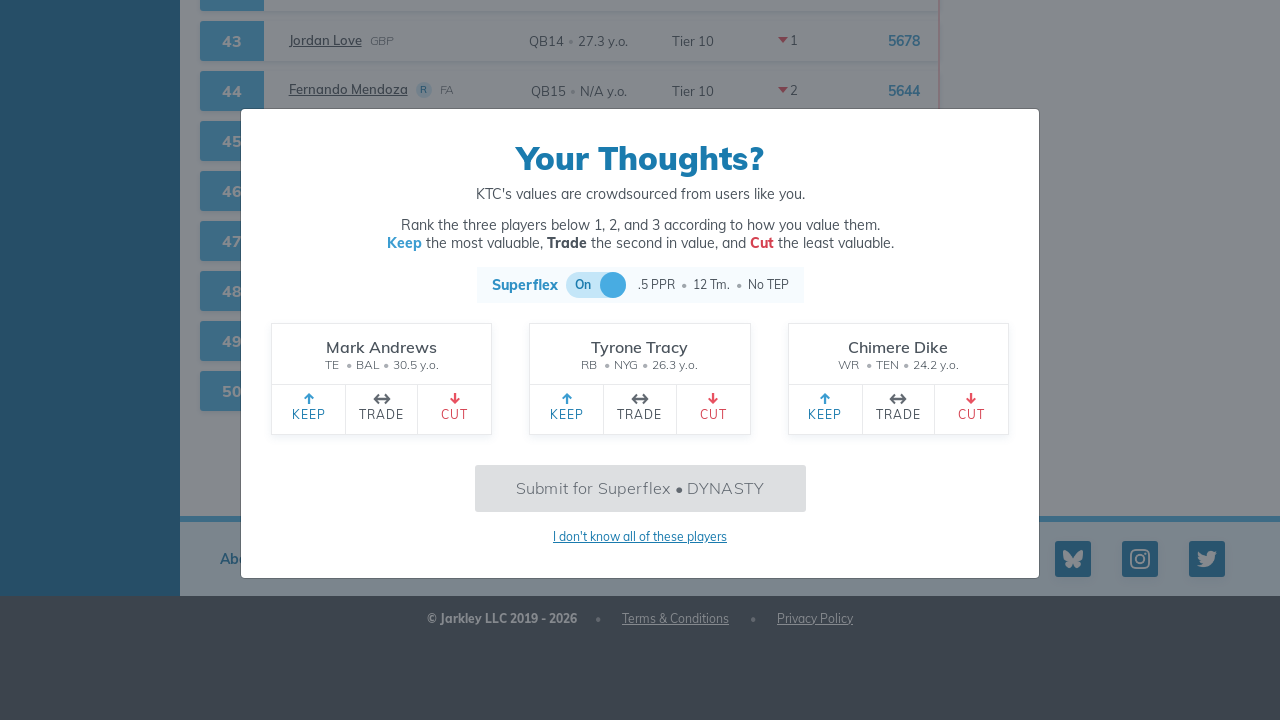